Tests checkbox handling functionality by clicking individual checkboxes and then selecting all checkboxes on the page

Starting URL: https://testautomationpractice.blogspot.com/

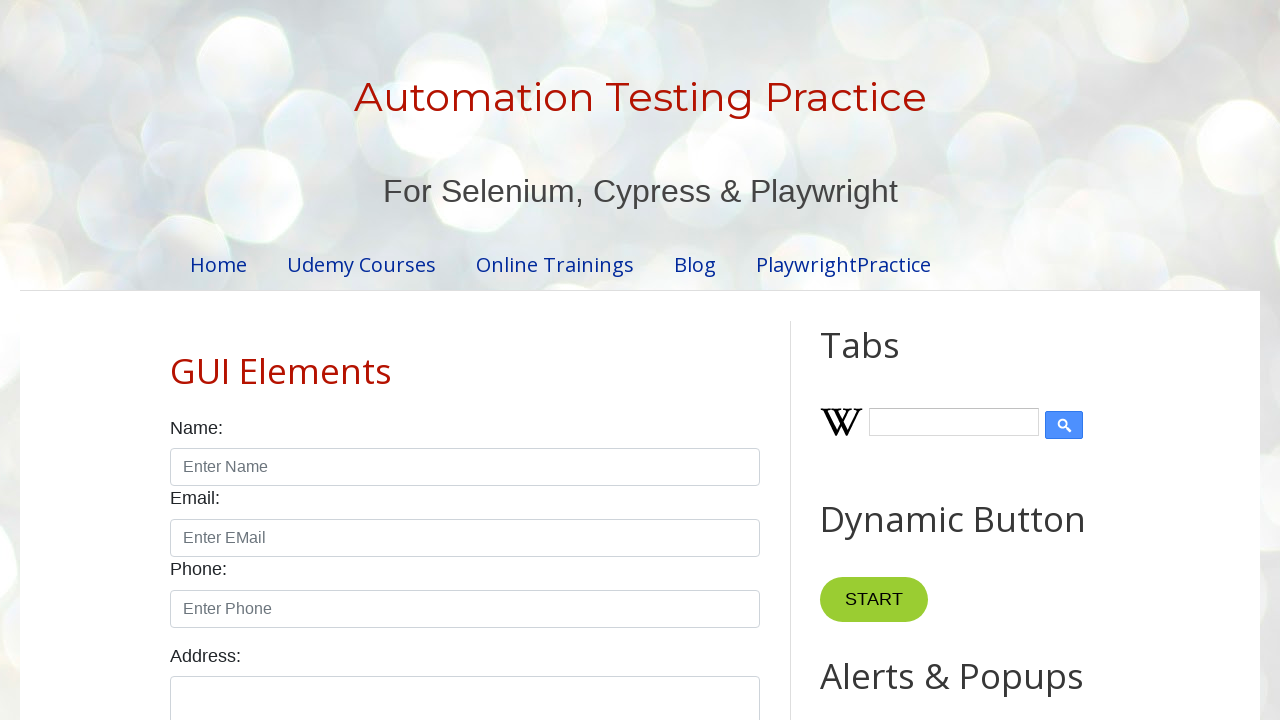

Clicked Sunday checkbox at (176, 360) on xpath=//input[@id='sunday']
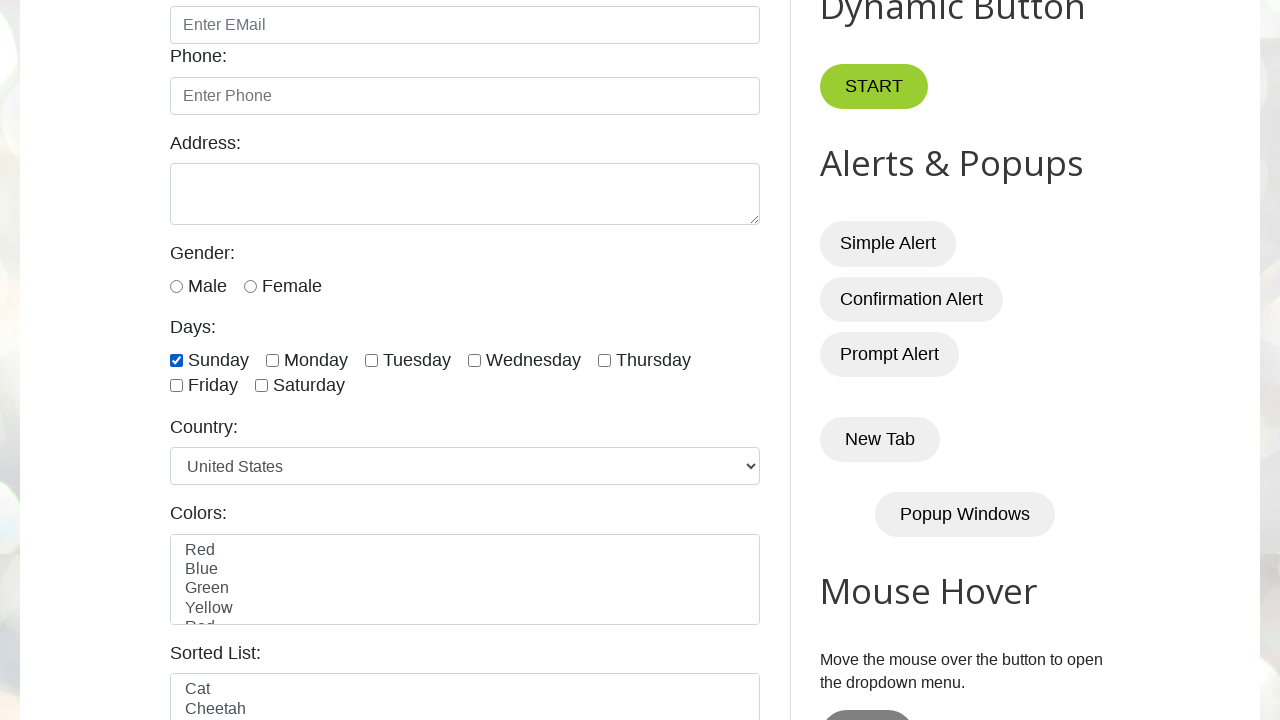

Clicked Thursday checkbox at (604, 360) on xpath=//input[@id='thursday']
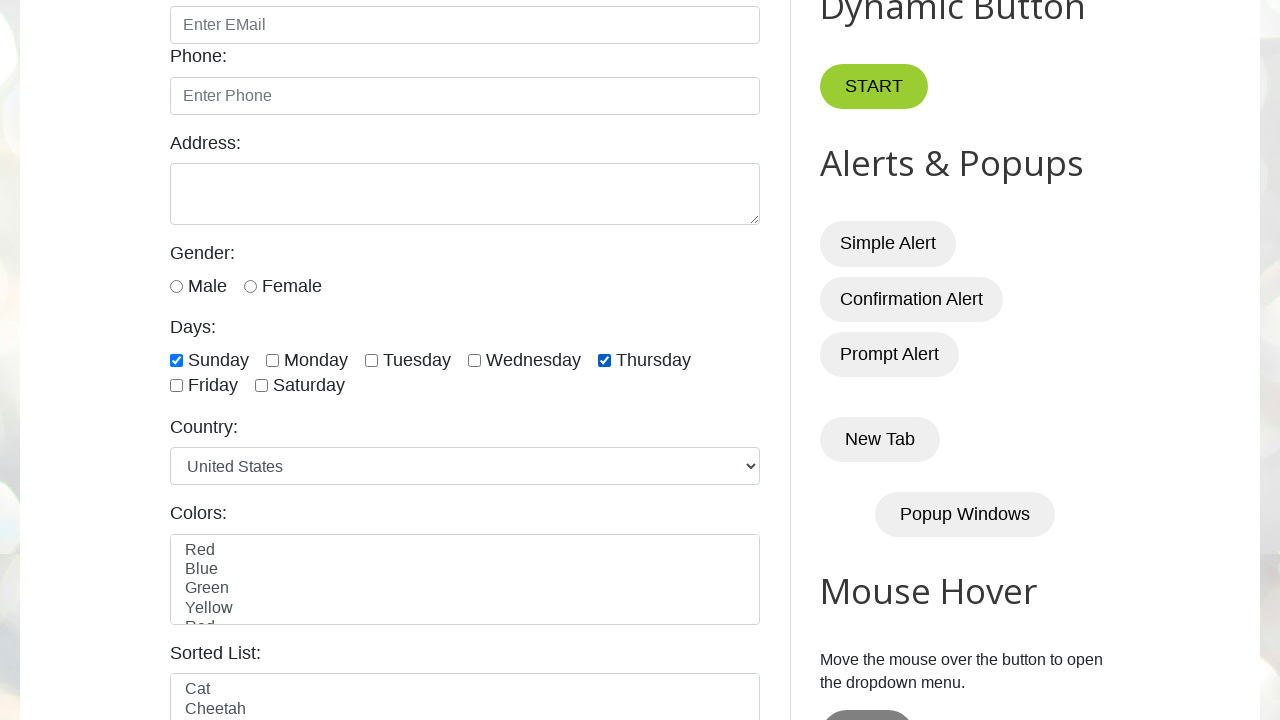

Located all checkboxes on the page
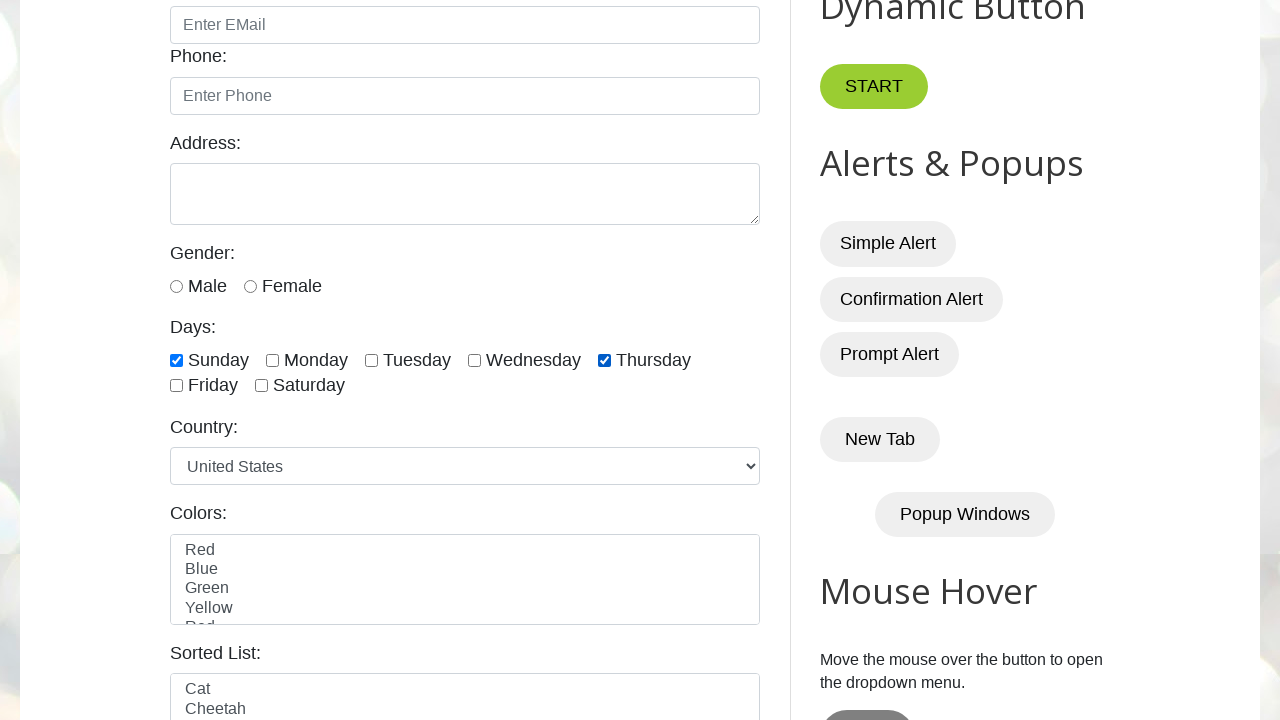

Found 7 checkboxes total
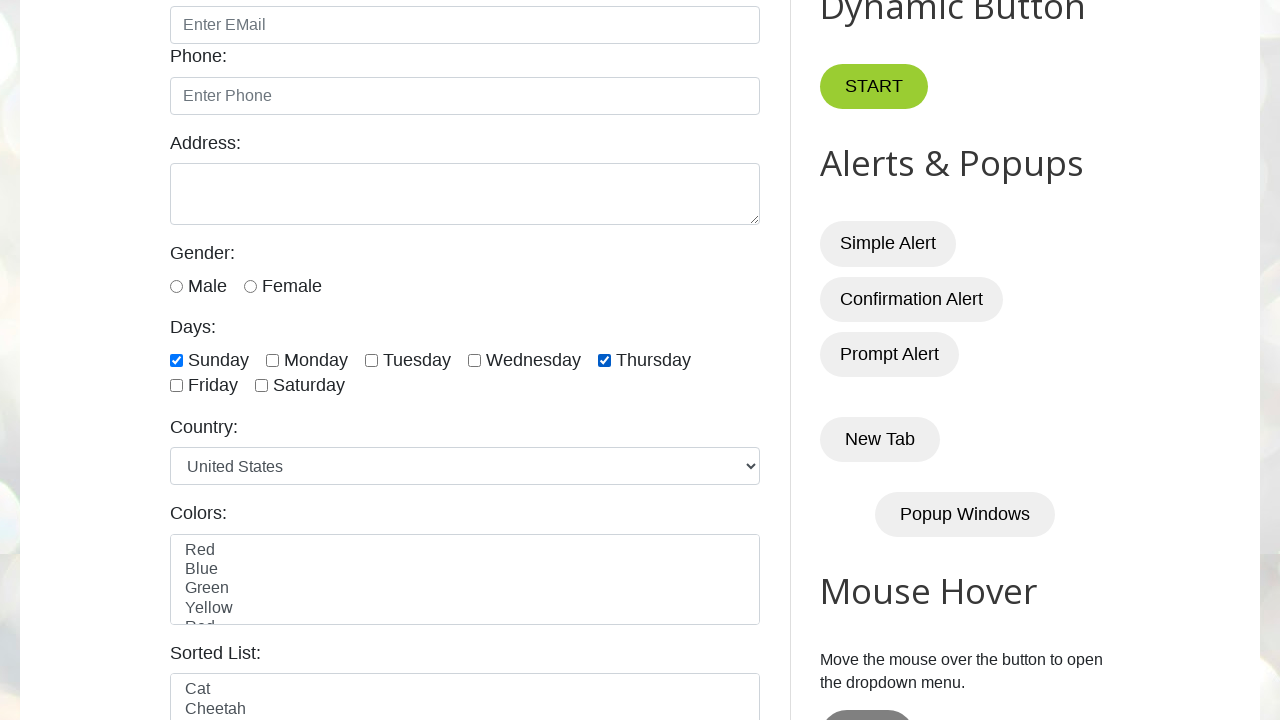

Clicked checkbox 1 of 7 at (176, 360) on xpath=//input[@class='form-check-input' and @type='checkbox'] >> nth=0
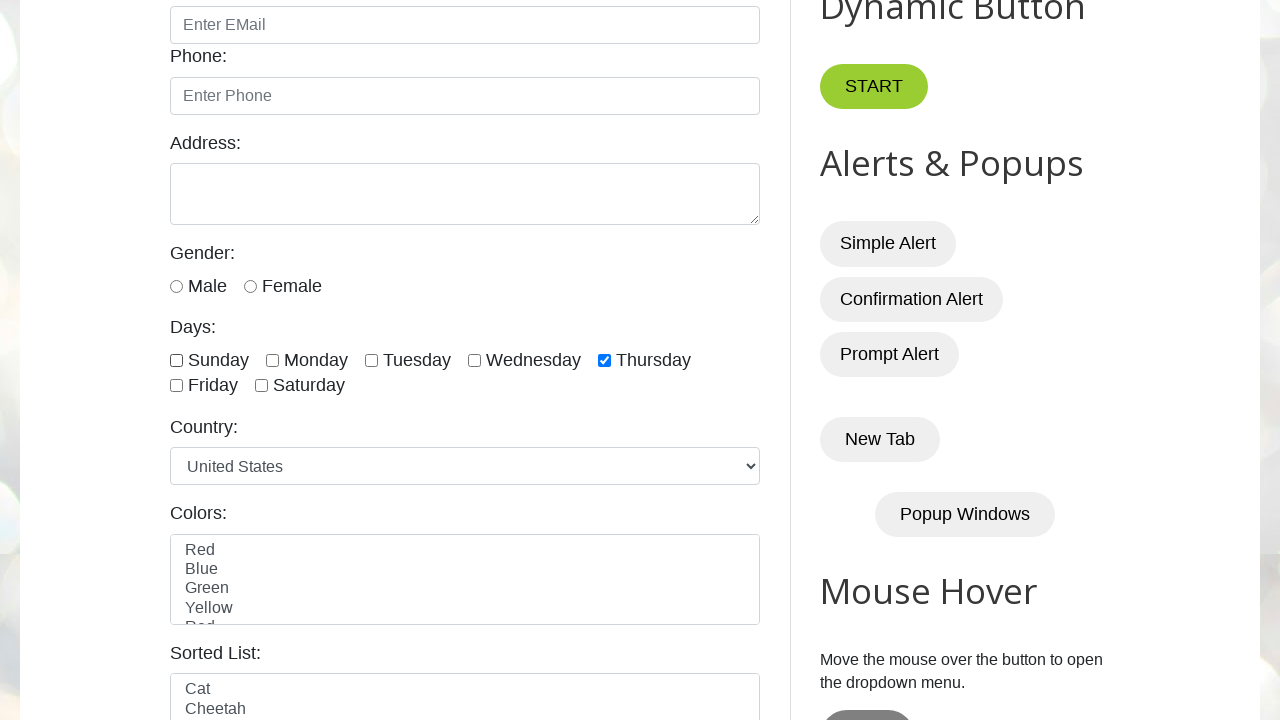

Clicked checkbox 2 of 7 at (272, 360) on xpath=//input[@class='form-check-input' and @type='checkbox'] >> nth=1
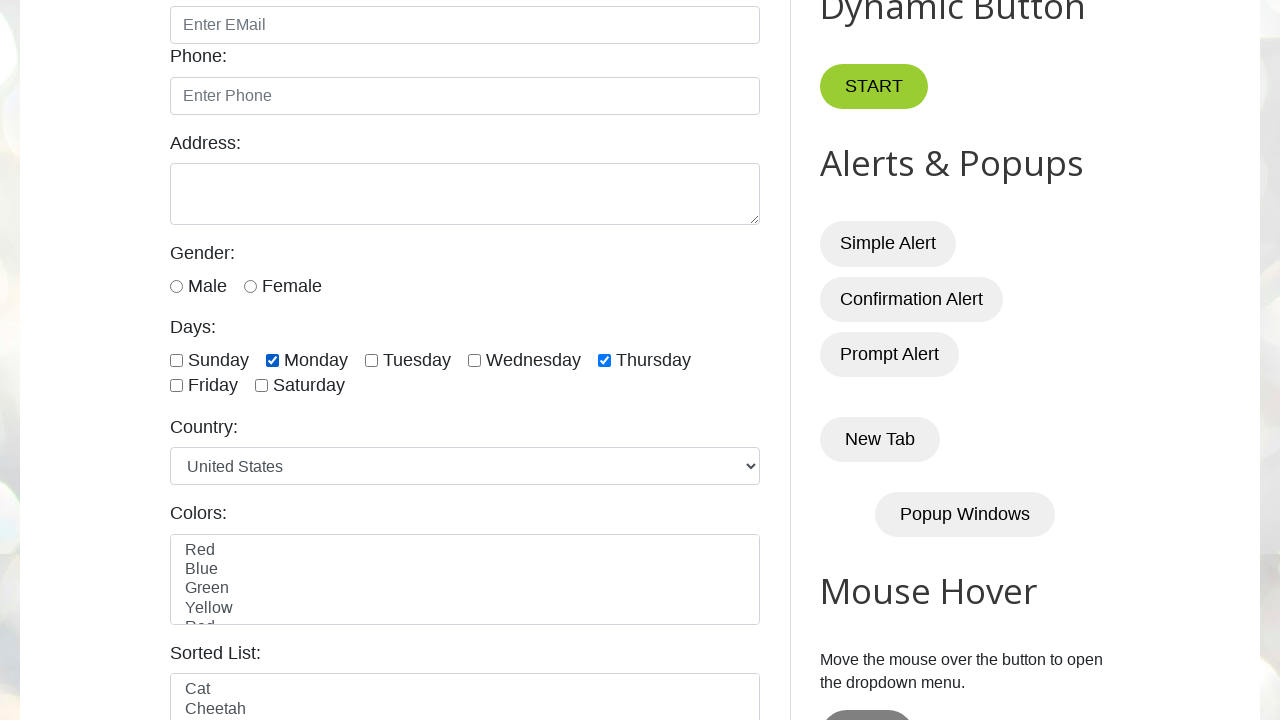

Clicked checkbox 3 of 7 at (372, 360) on xpath=//input[@class='form-check-input' and @type='checkbox'] >> nth=2
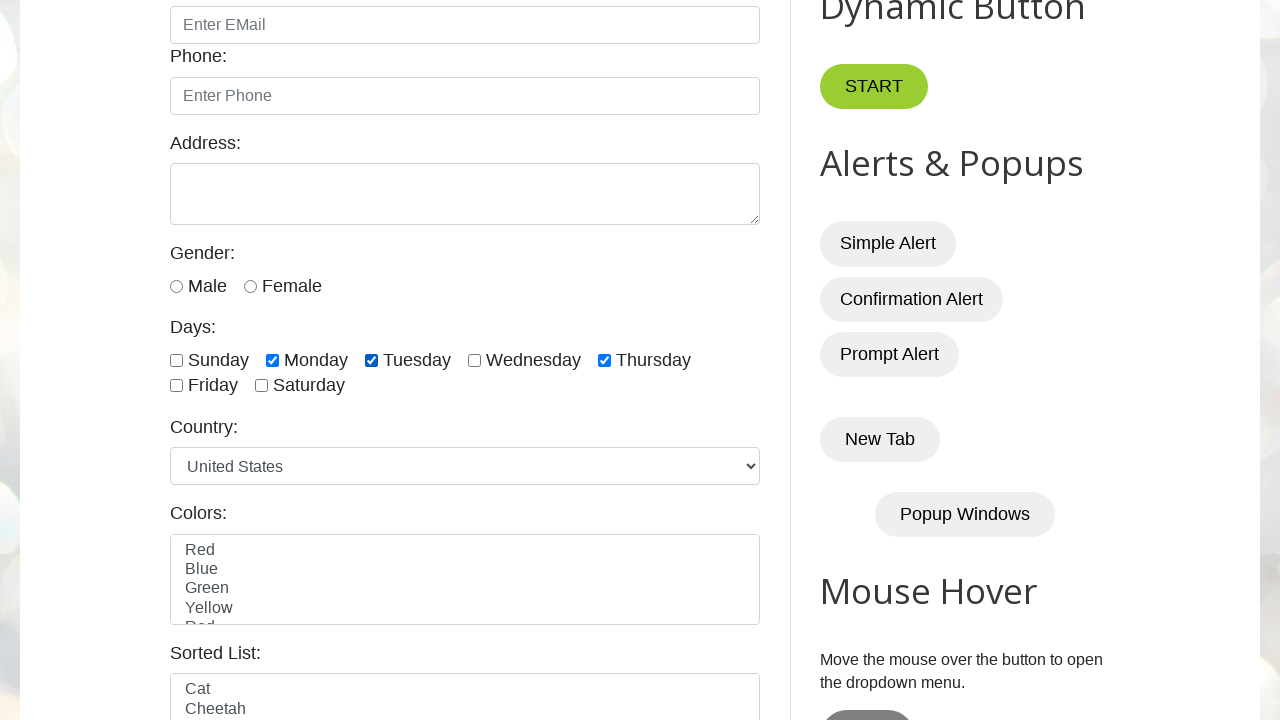

Clicked checkbox 4 of 7 at (474, 360) on xpath=//input[@class='form-check-input' and @type='checkbox'] >> nth=3
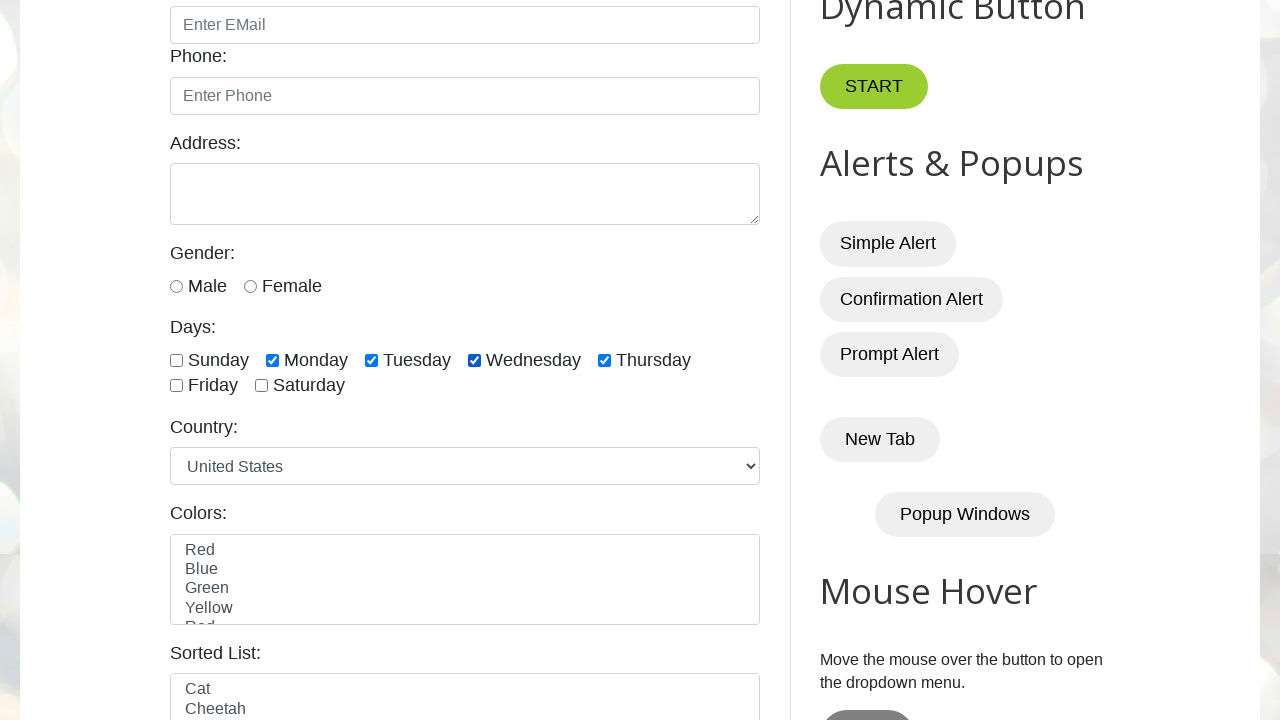

Clicked checkbox 5 of 7 at (604, 360) on xpath=//input[@class='form-check-input' and @type='checkbox'] >> nth=4
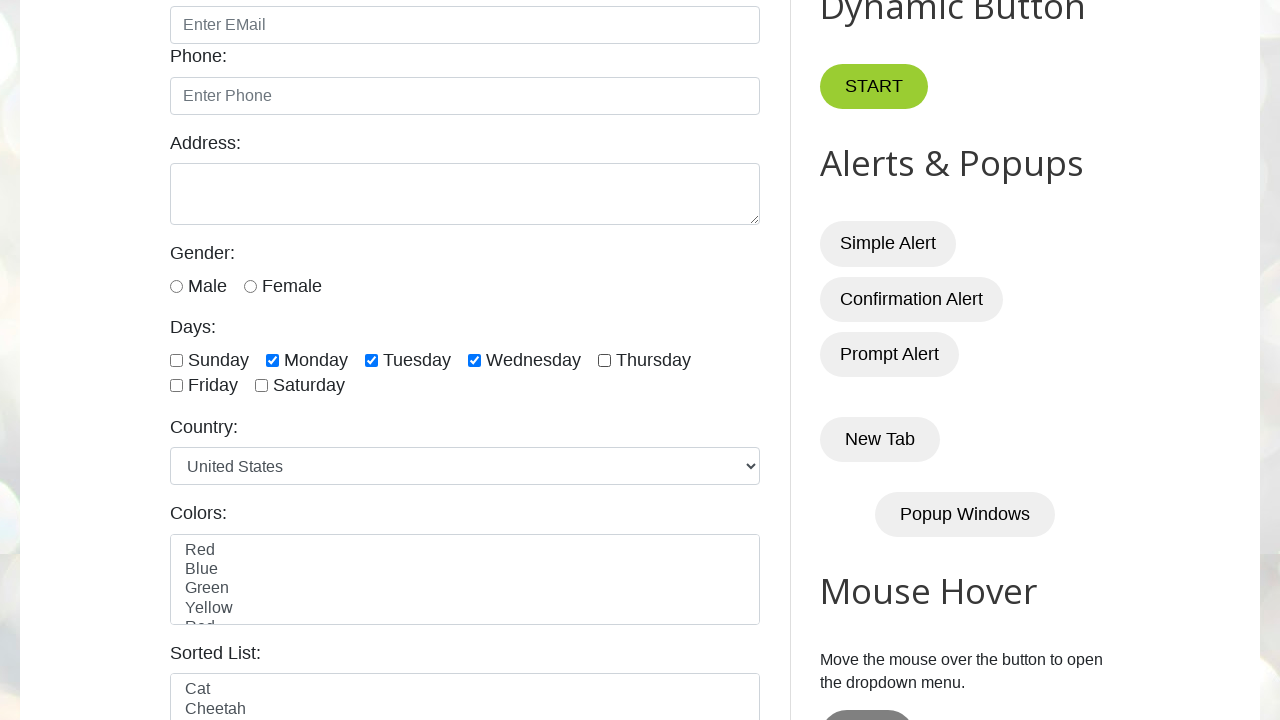

Clicked checkbox 6 of 7 at (176, 386) on xpath=//input[@class='form-check-input' and @type='checkbox'] >> nth=5
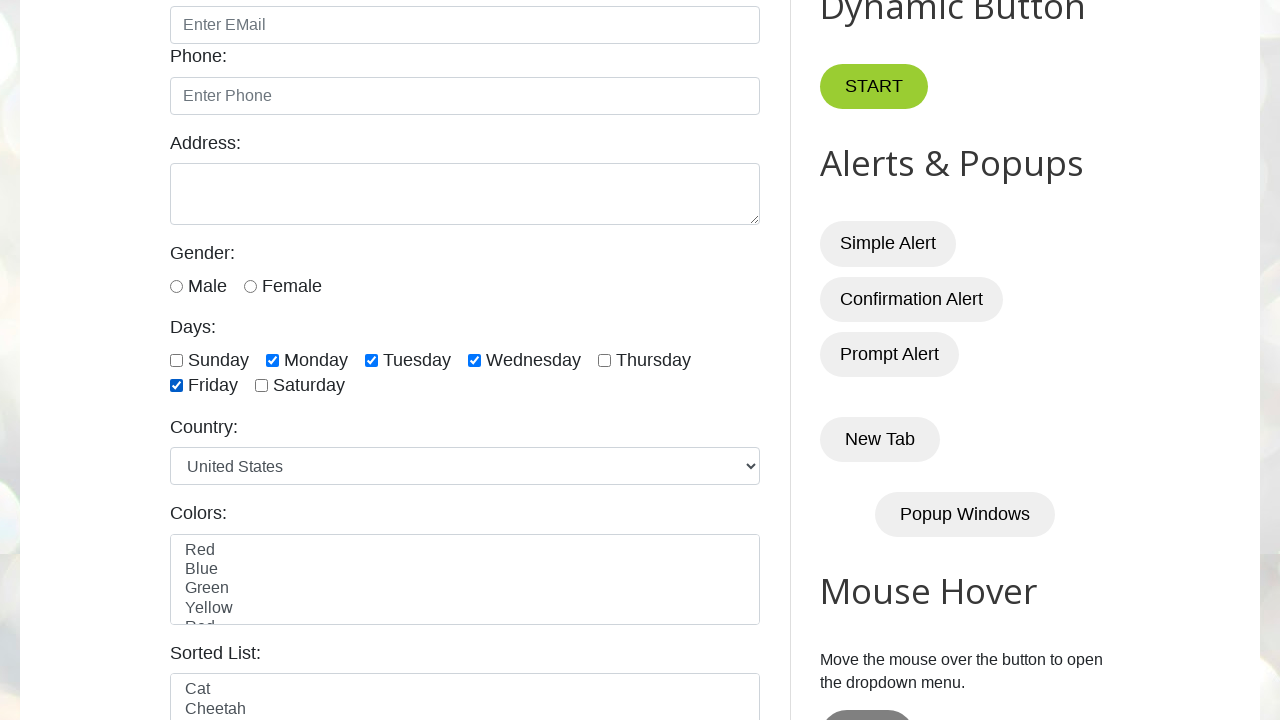

Clicked checkbox 7 of 7 at (262, 386) on xpath=//input[@class='form-check-input' and @type='checkbox'] >> nth=6
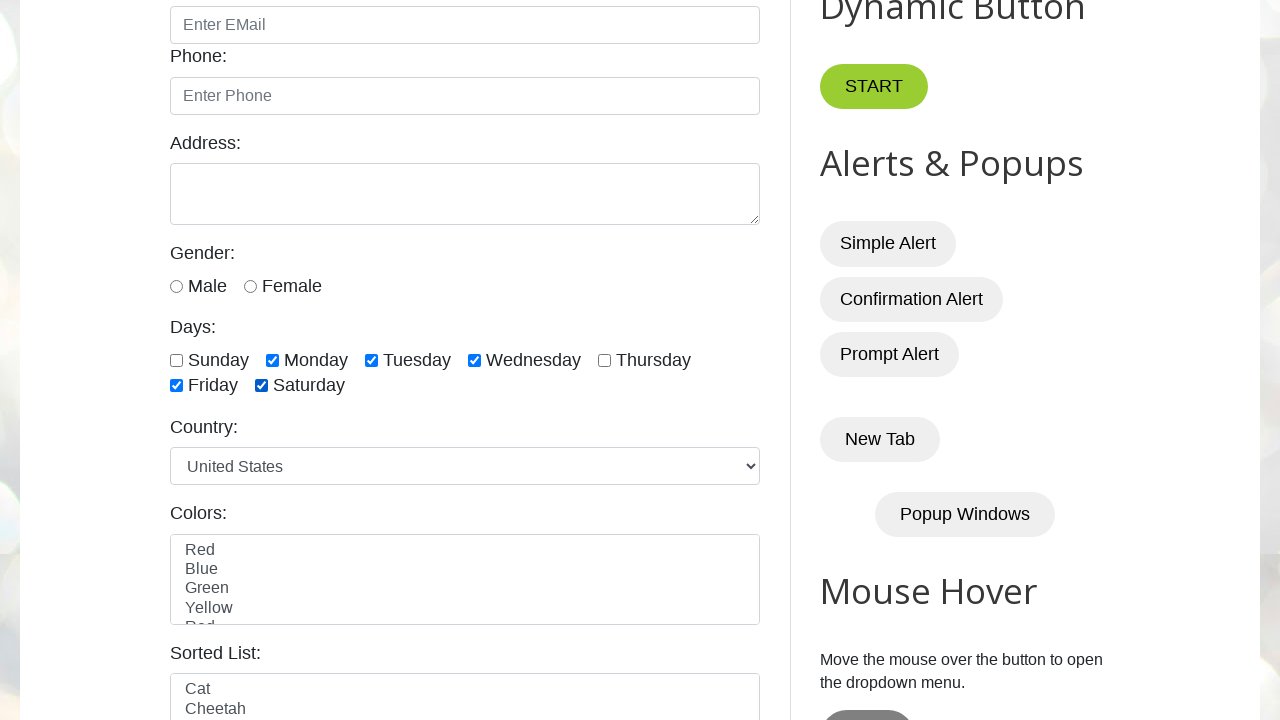

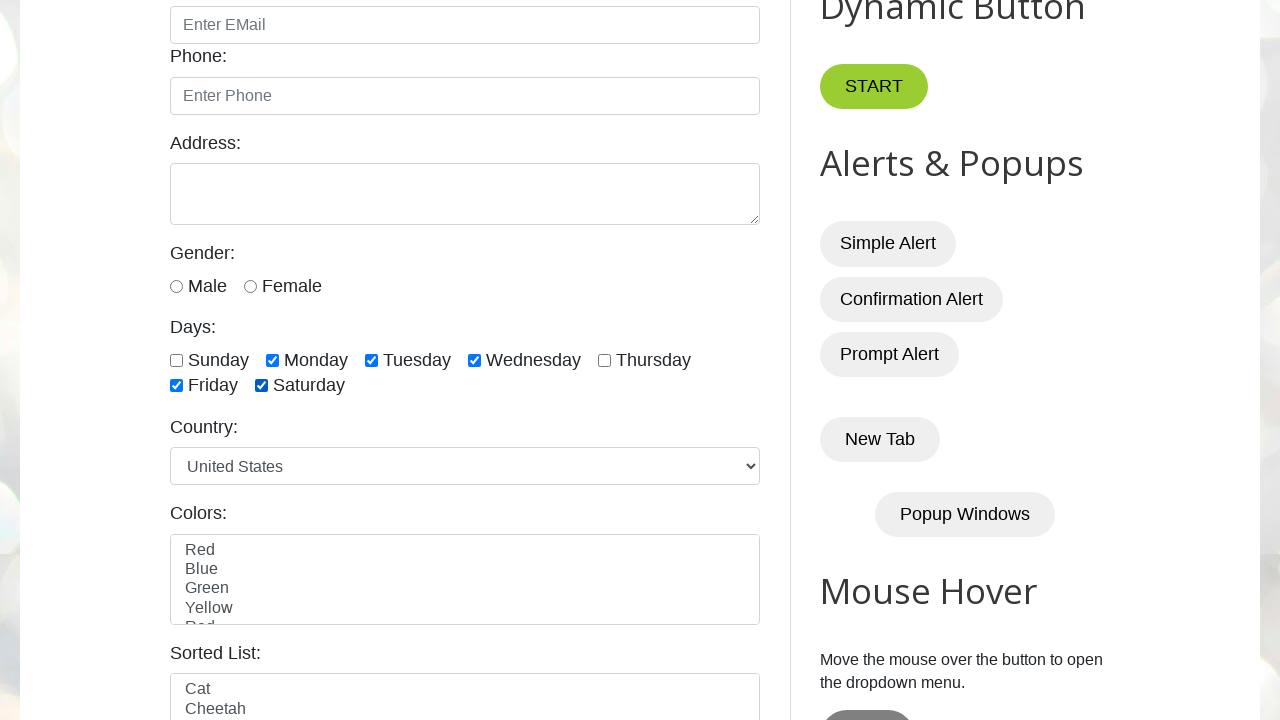